Tests that a favicon link is defined in the page head.

Starting URL: https://kyledarden.com

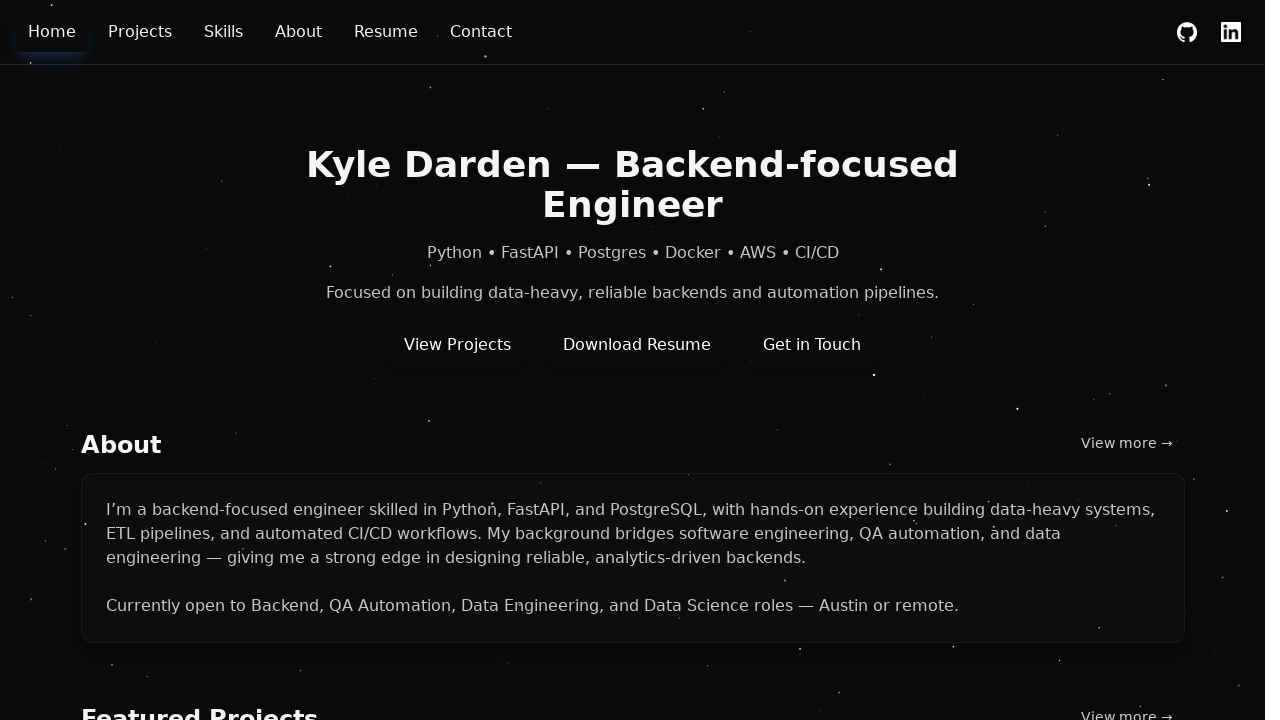

Waited for page to load with domcontentloaded state
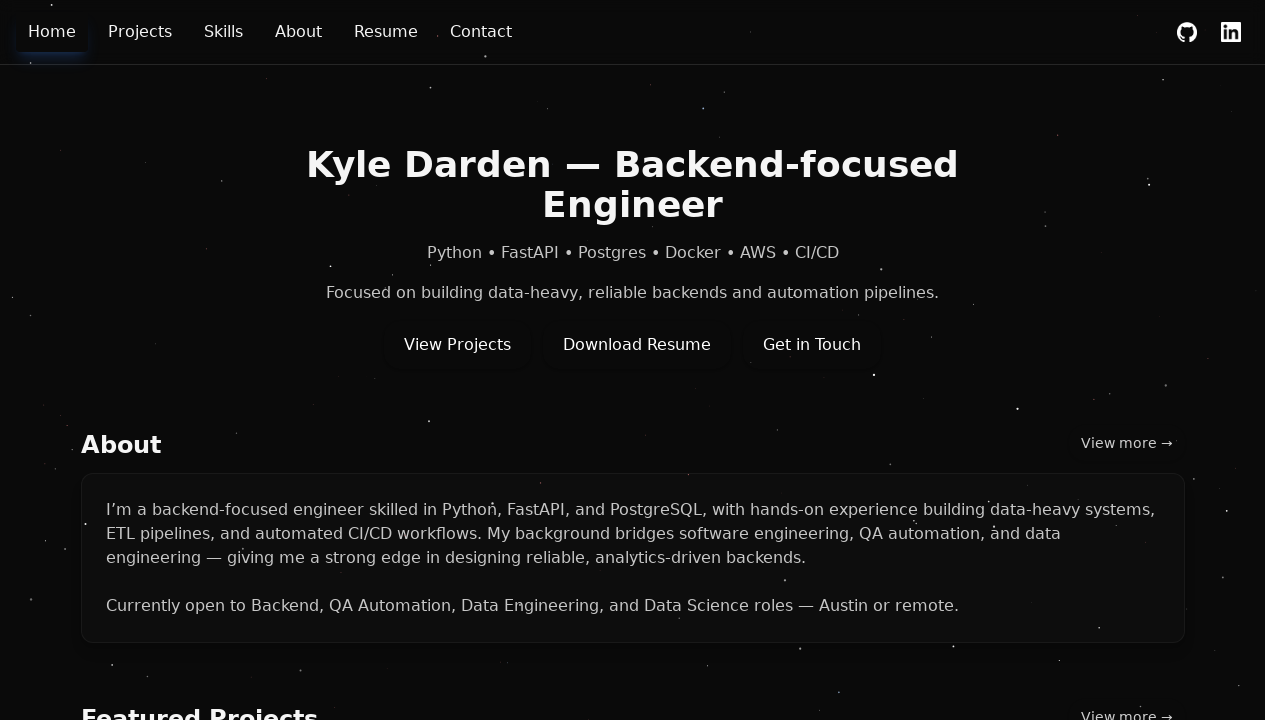

Located favicon link elements in page head
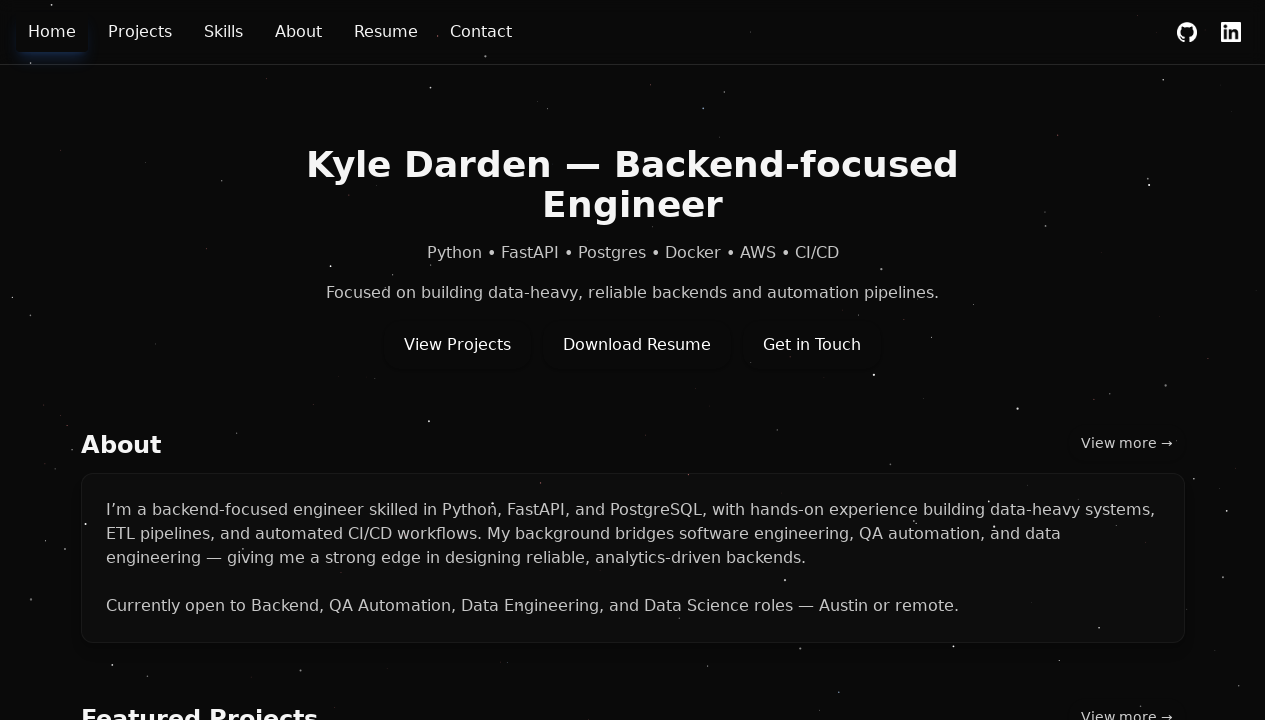

Found 1 favicon link(s) defined in page head
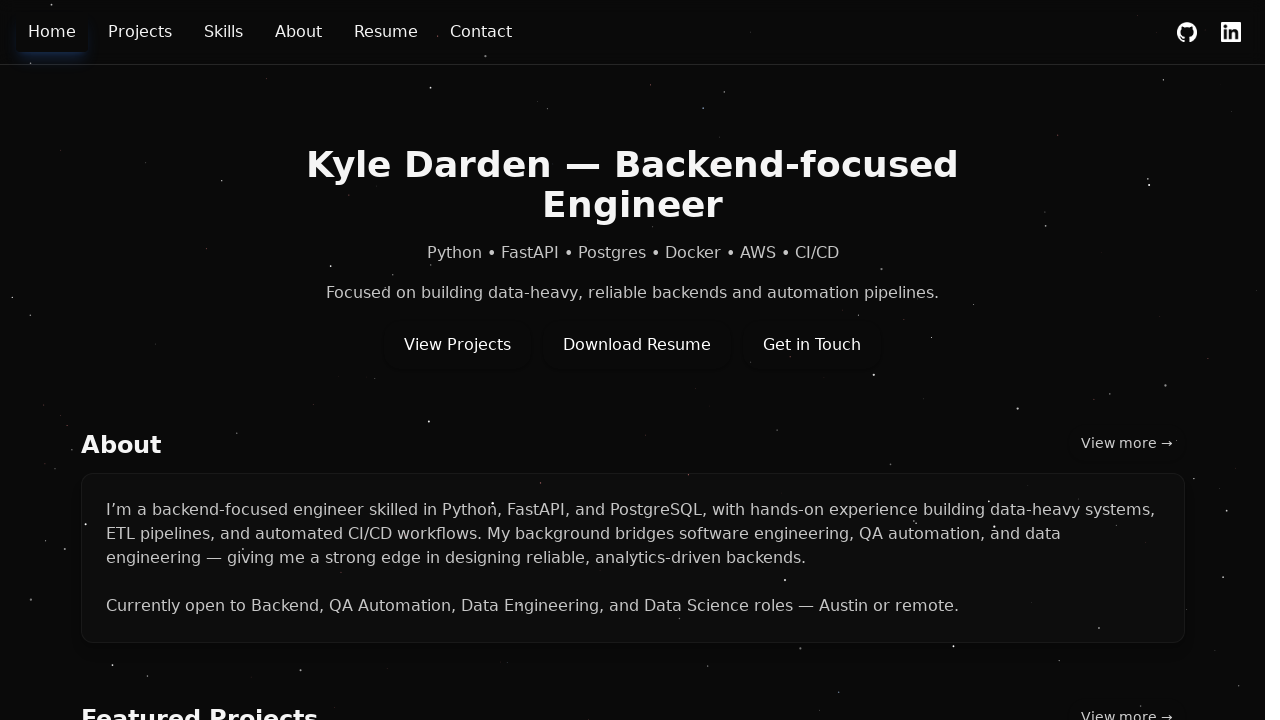

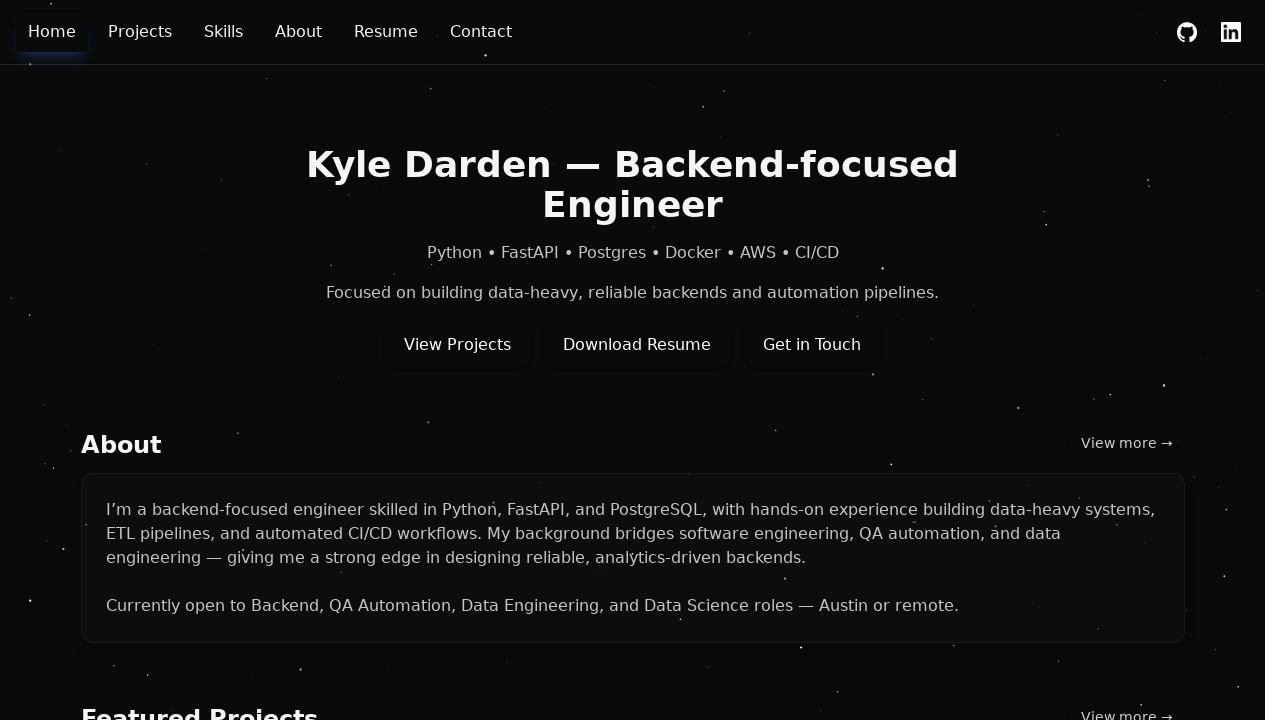